Tests keyboard input events by pressing the 'S' key and then performing Ctrl+A and Ctrl+C keyboard shortcuts on an input events demo page

Starting URL: https://www.training-support.net/selenium/input-events

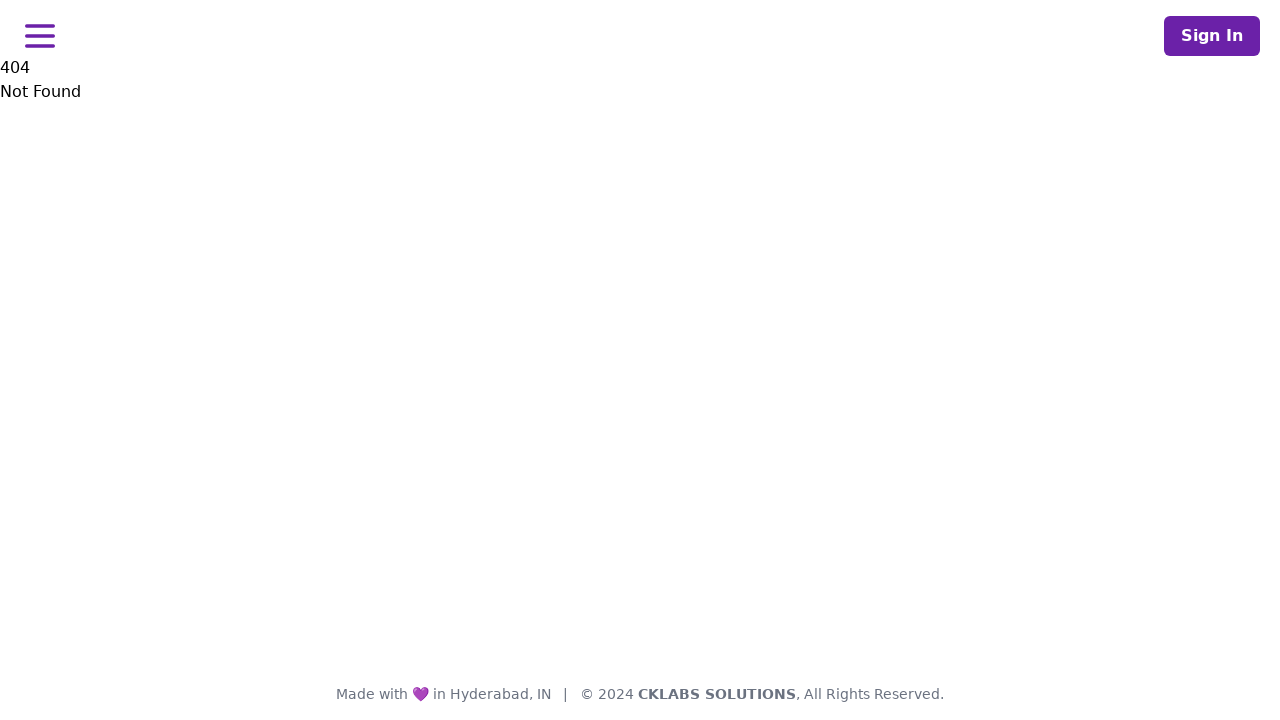

Pressed 'S' key on input events demo page
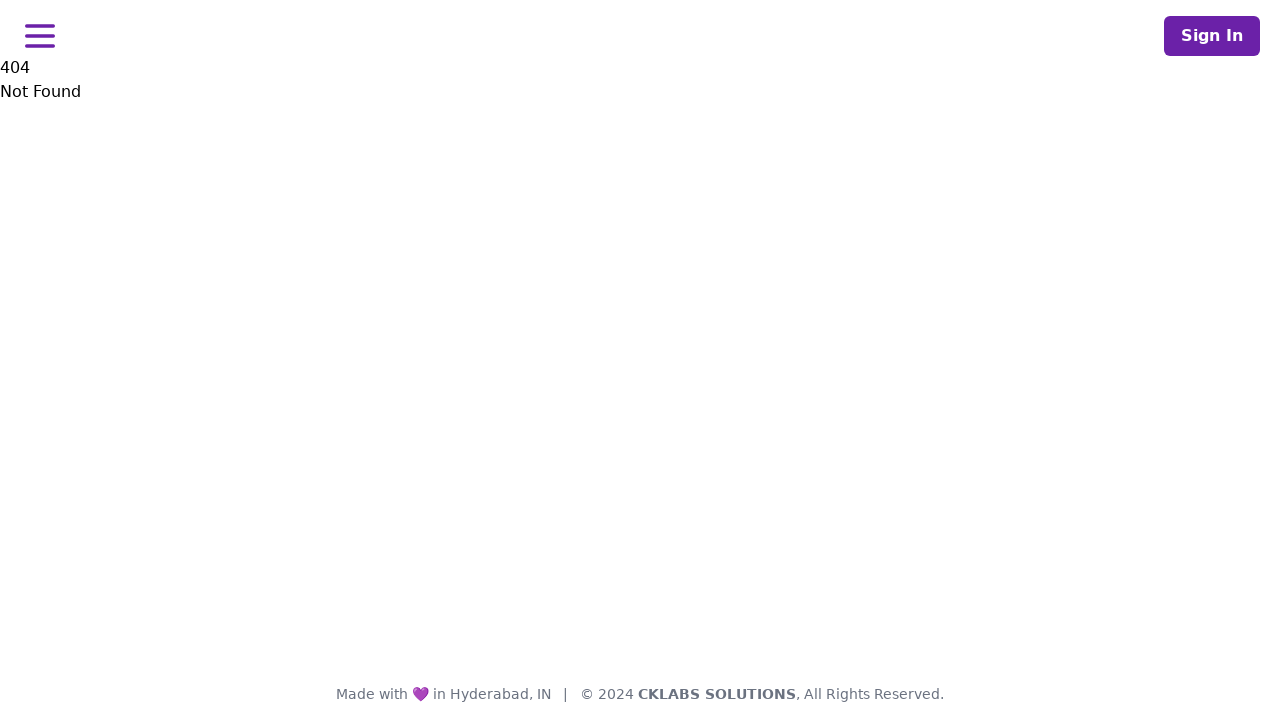

Pressed Ctrl+A to select all text
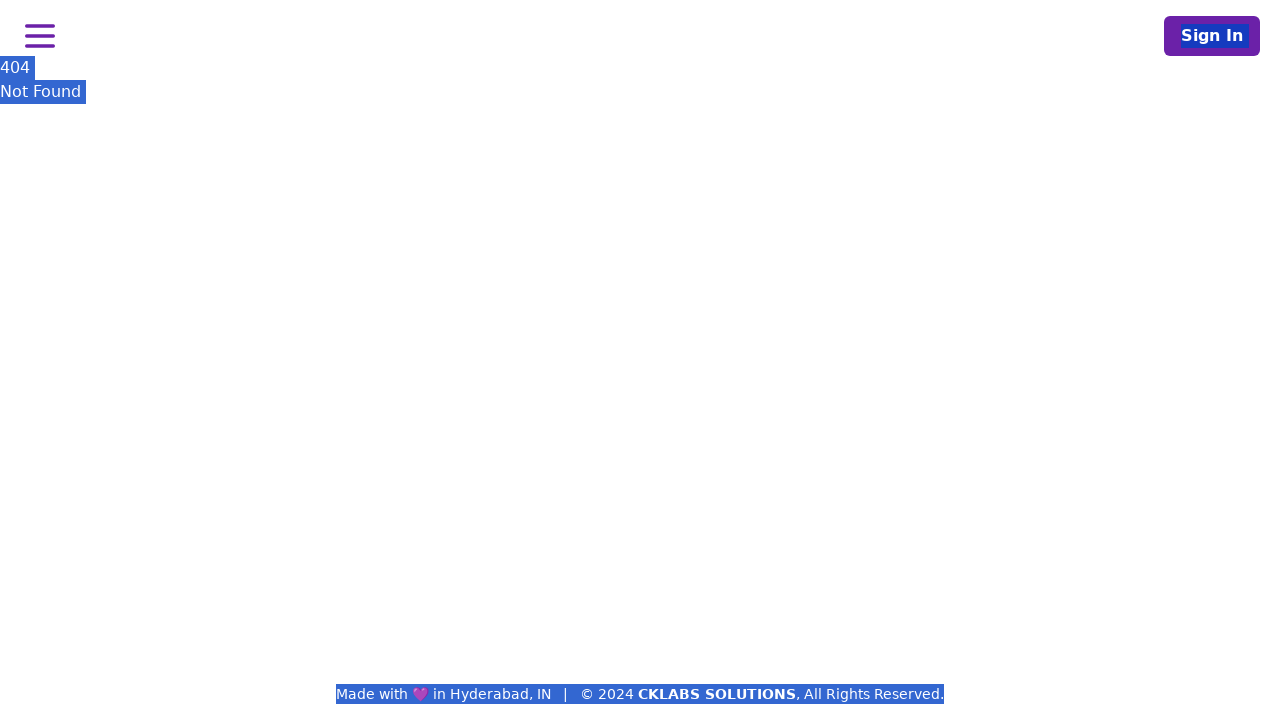

Pressed Ctrl+C to copy selected text
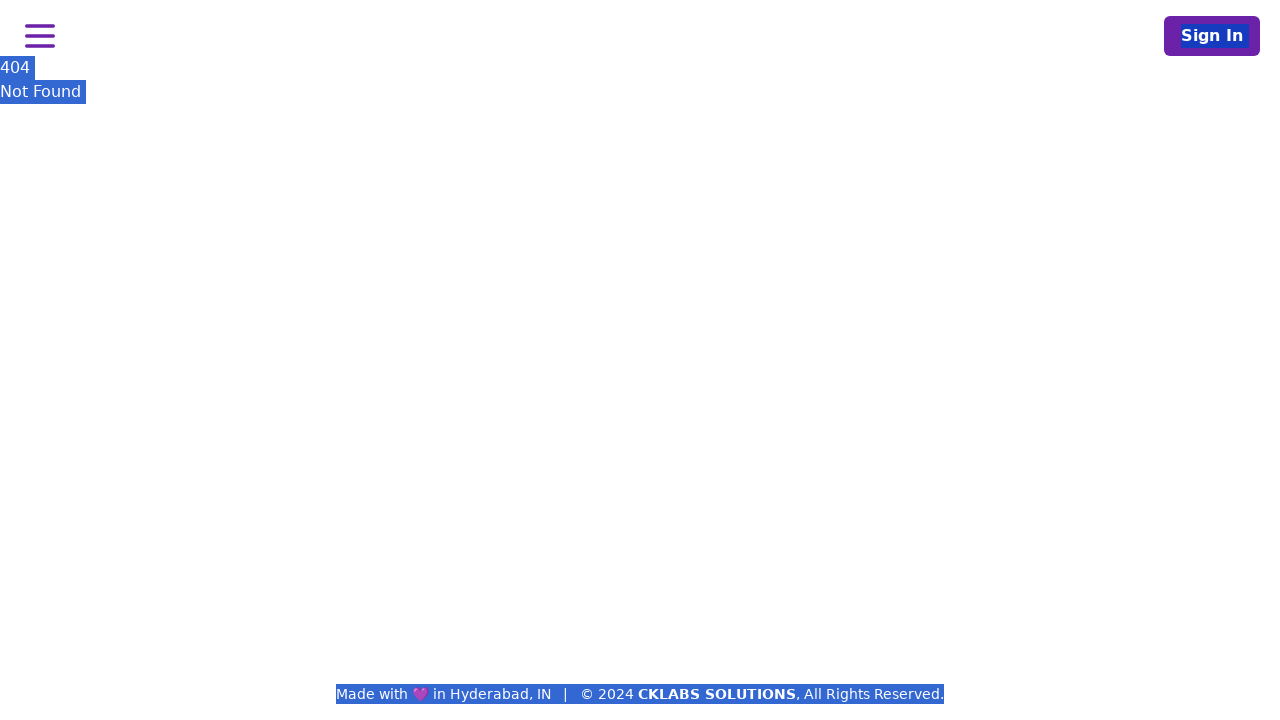

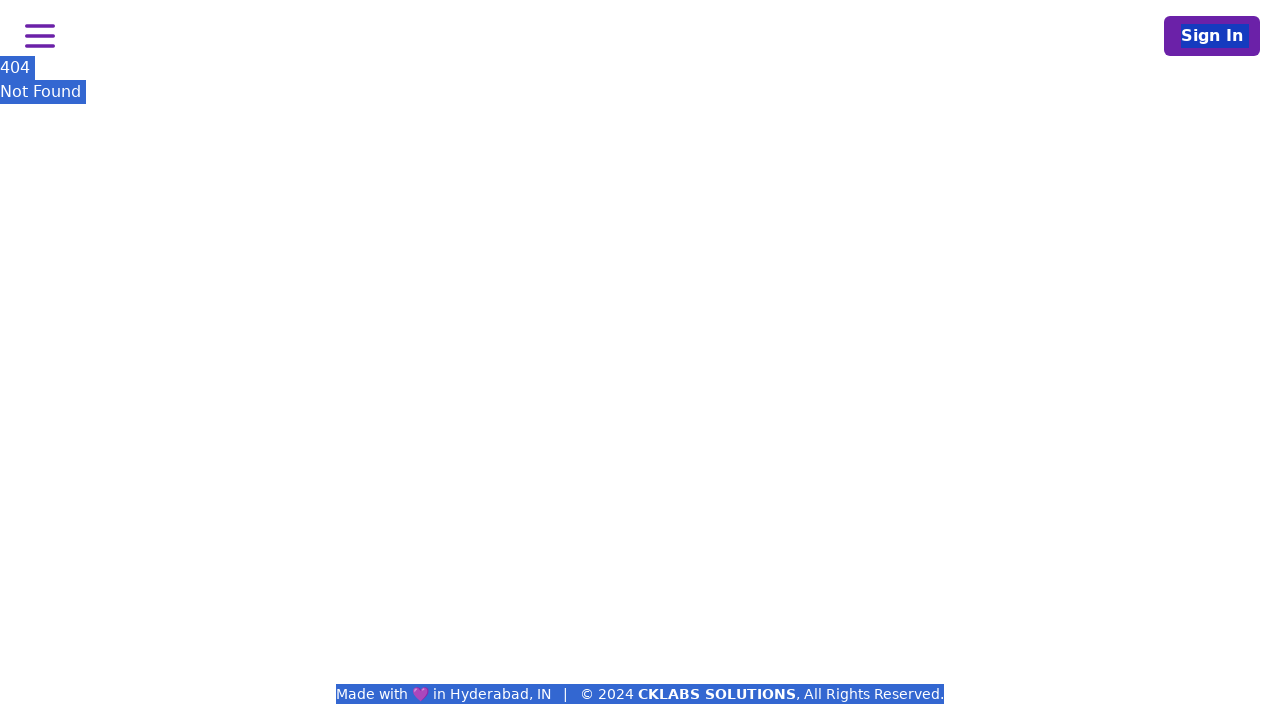